Tests registration form with password less than 6 characters and verifies error messages

Starting URL: https://alada.vn/tai-khoan/dang-ky.html

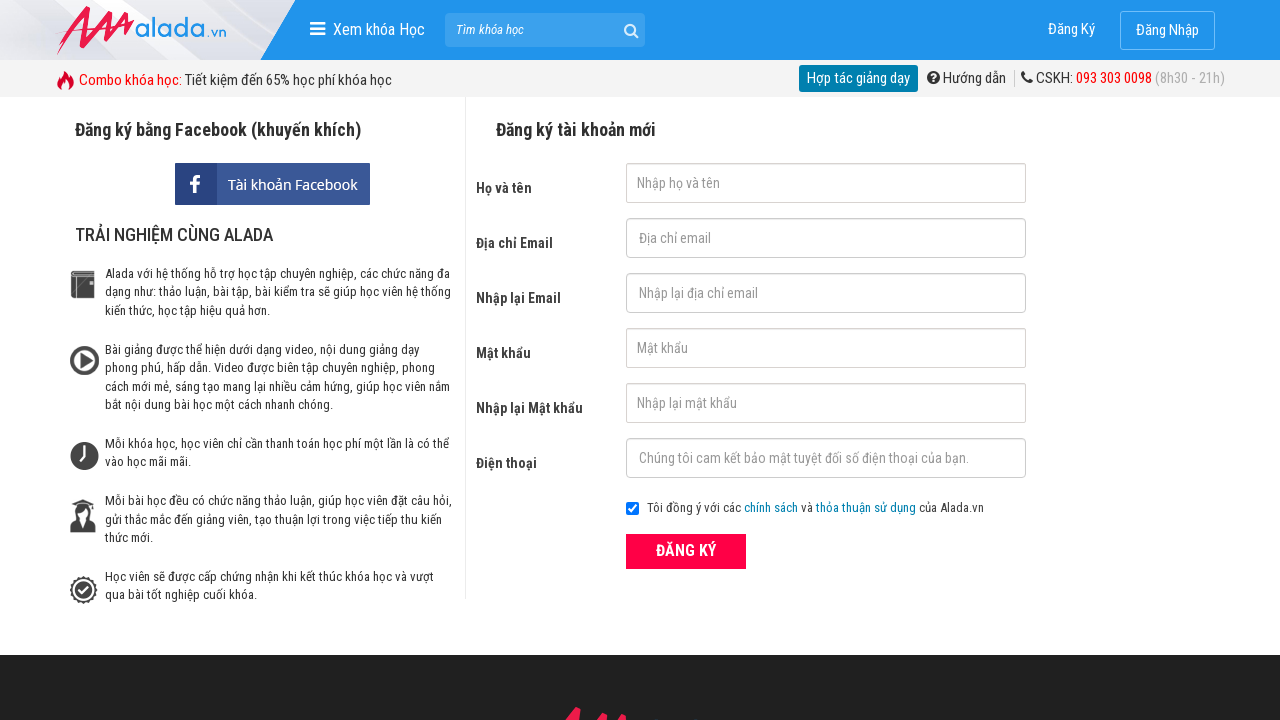

Filled firstname field with 'Nguyen Trong Nhan' on #txtFirstname
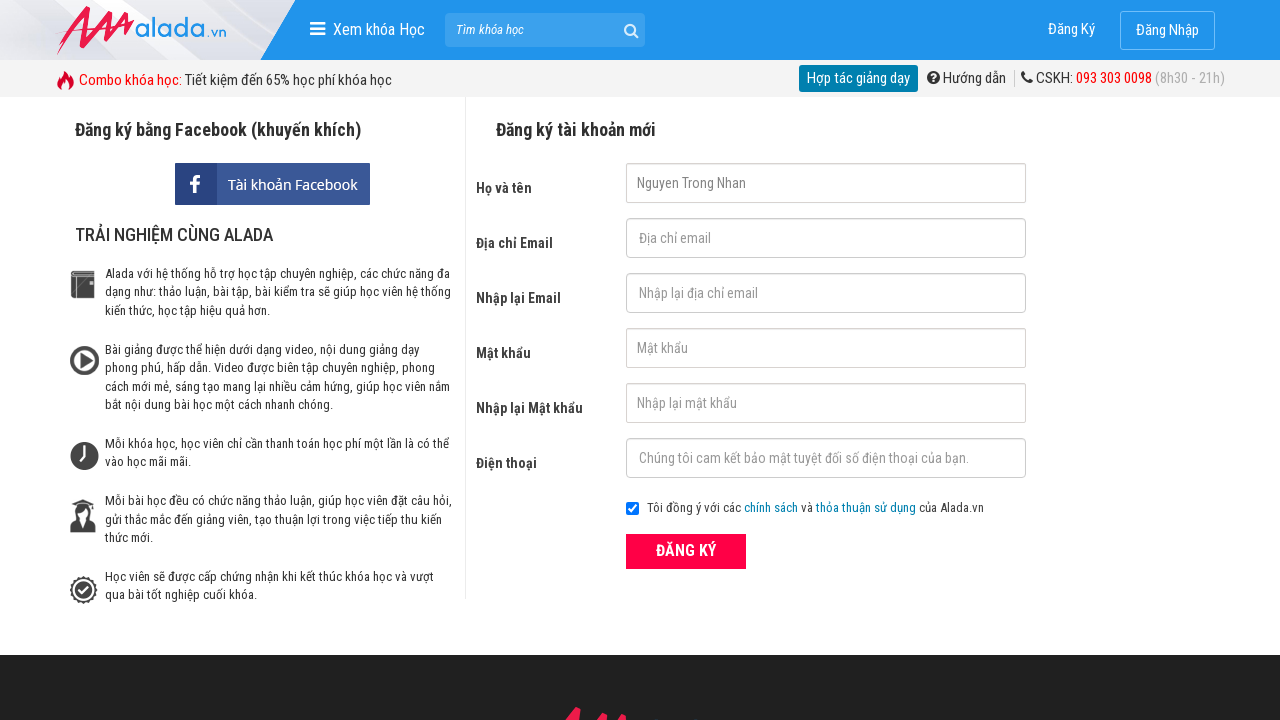

Filled email field with 'nhan@gmail.com' on #txtEmail
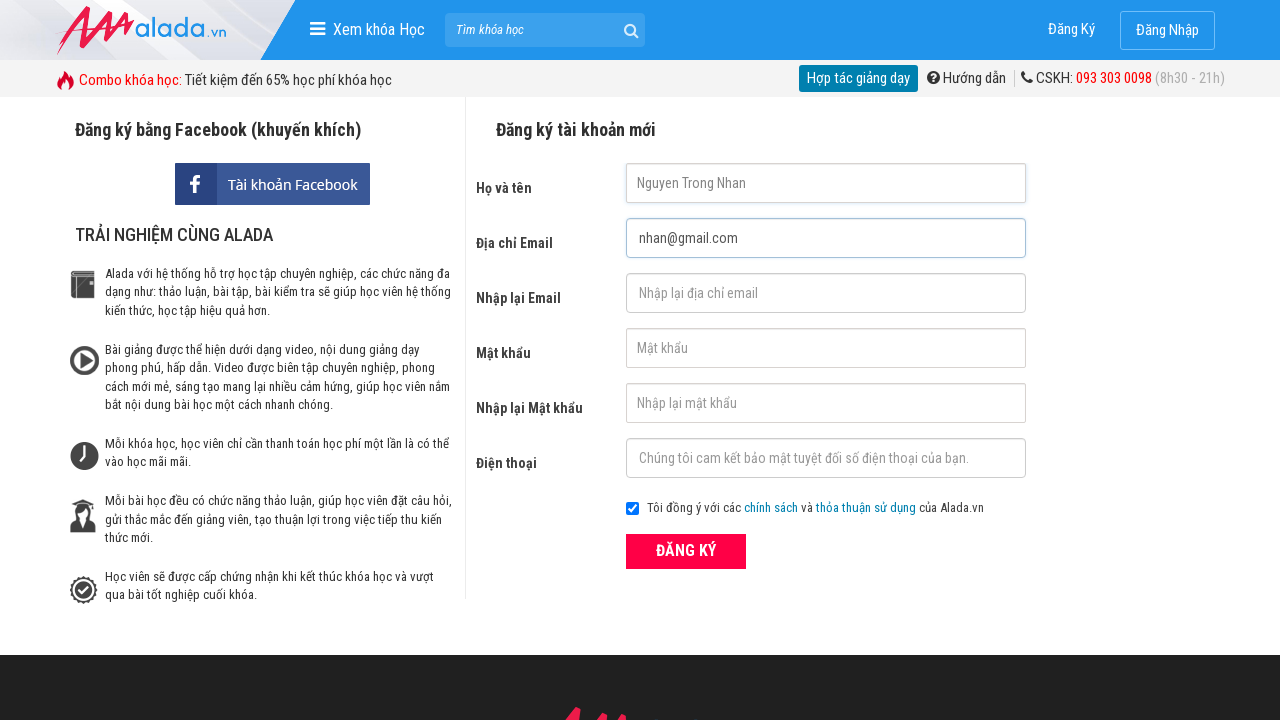

Filled confirm email field with 'nhan@gmail.com' on #txtCEmail
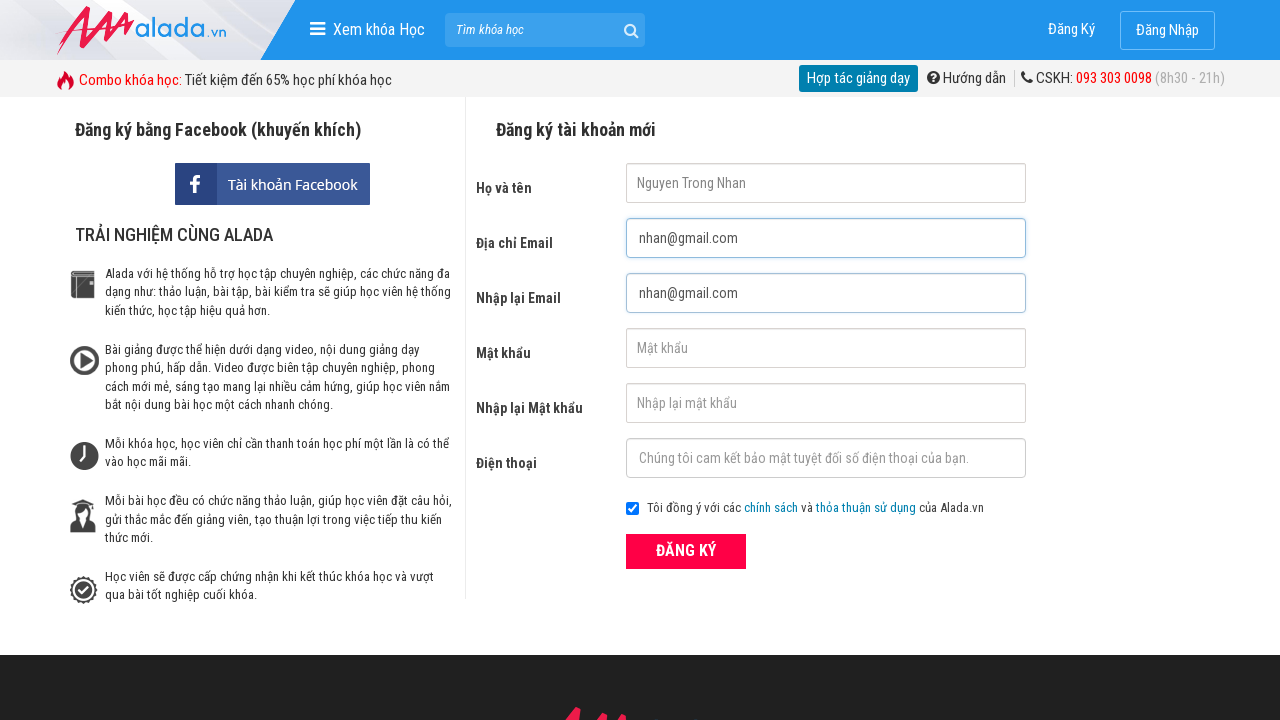

Filled password field with '12345' (less than 6 characters) on #txtPassword
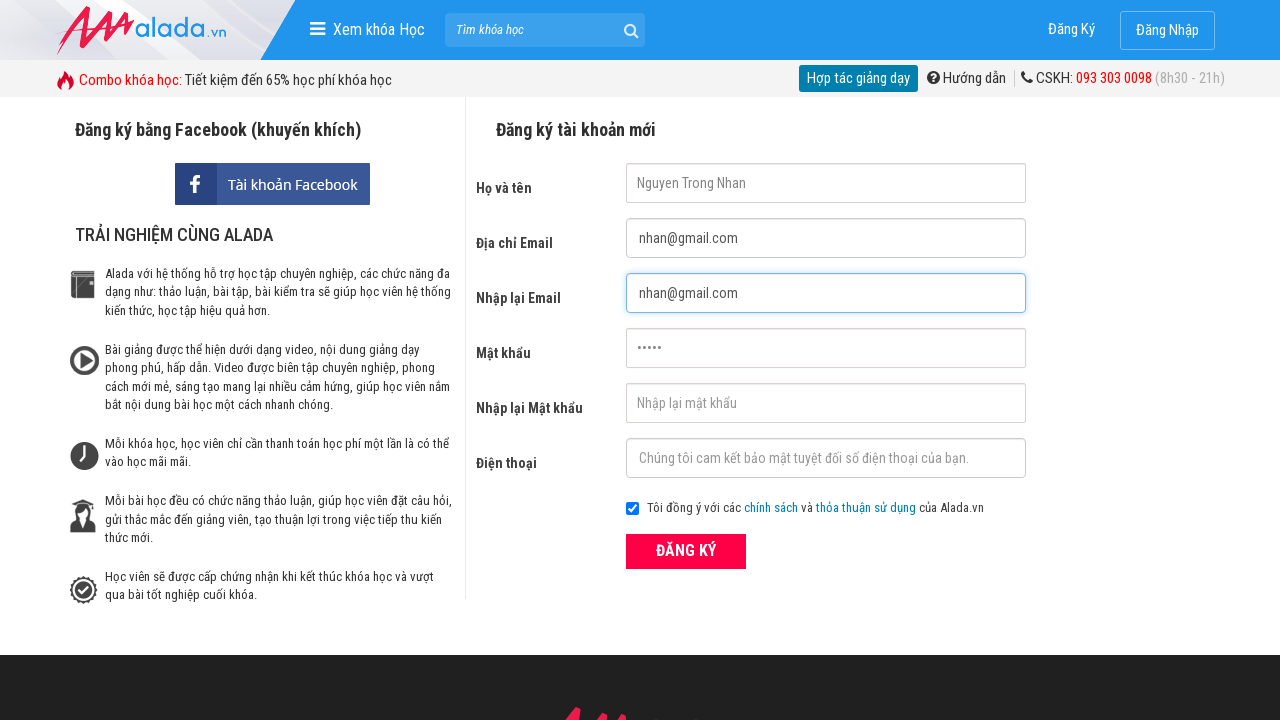

Filled confirm password field with '12345' (less than 6 characters) on #txtCPassword
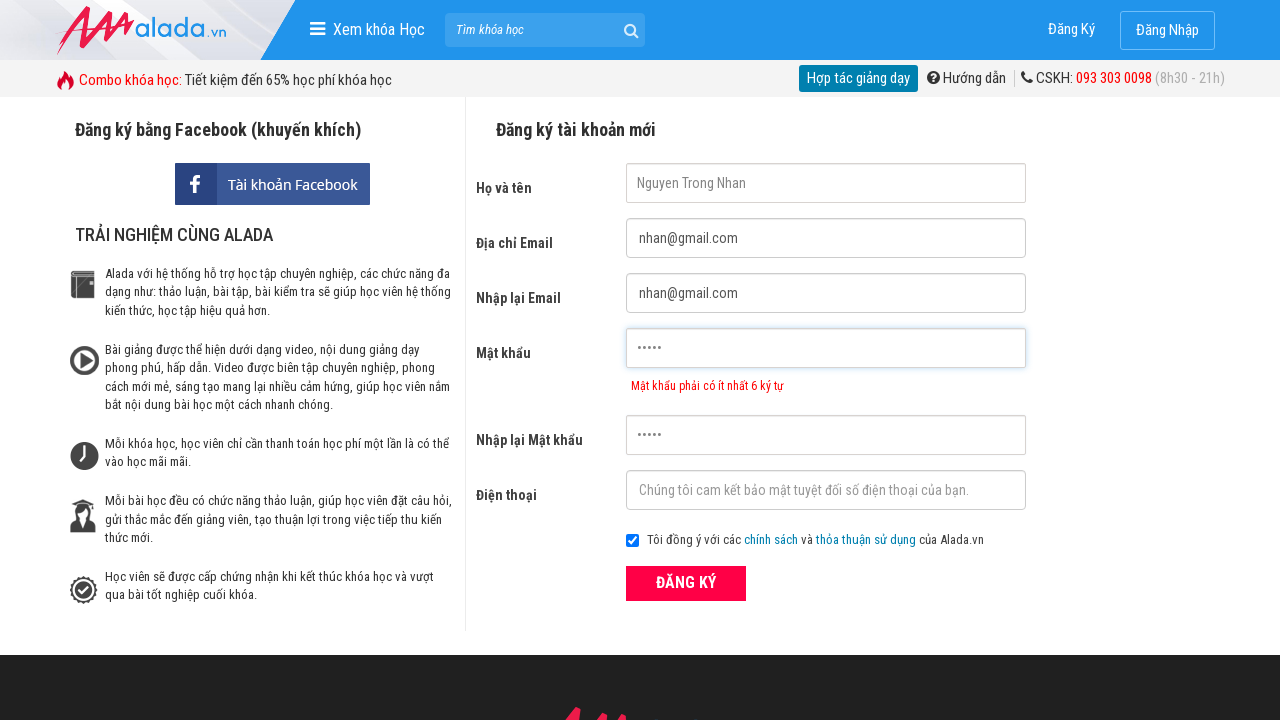

Filled phone field with '0963429982' on #txtPhone
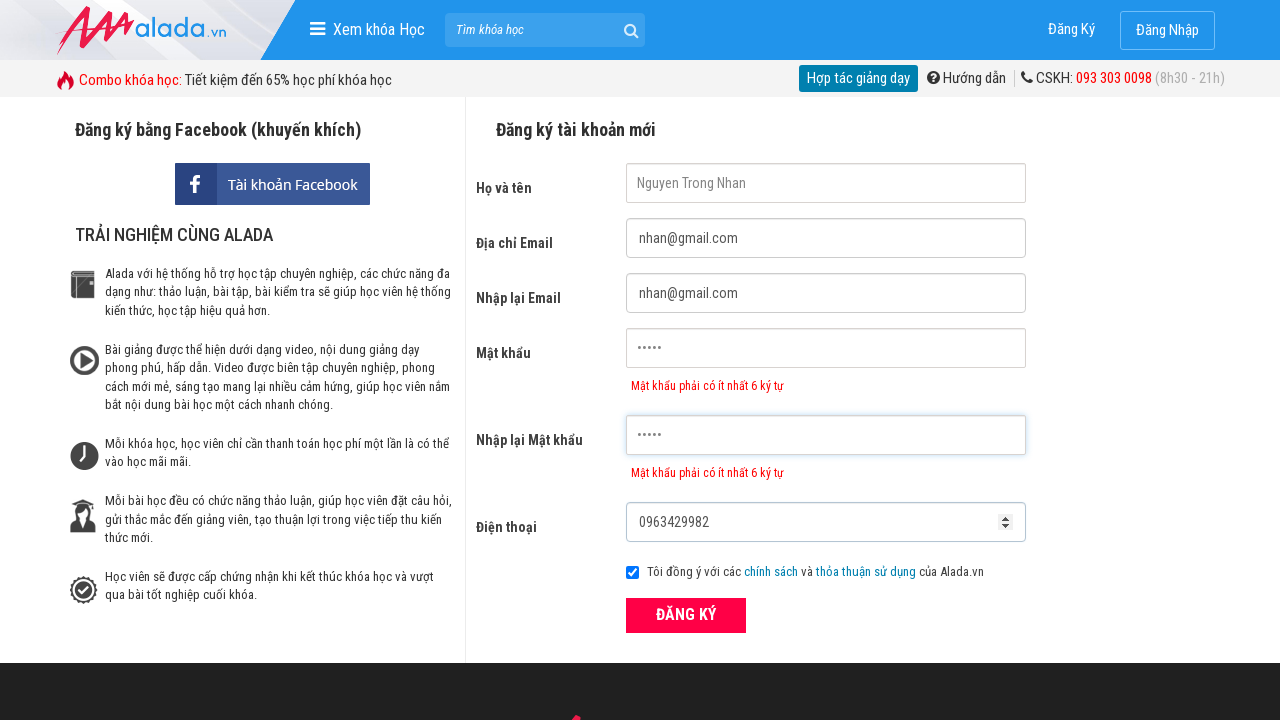

Clicked register button to submit form at (686, 615) on xpath=//button[contains(@class,'fs16')]
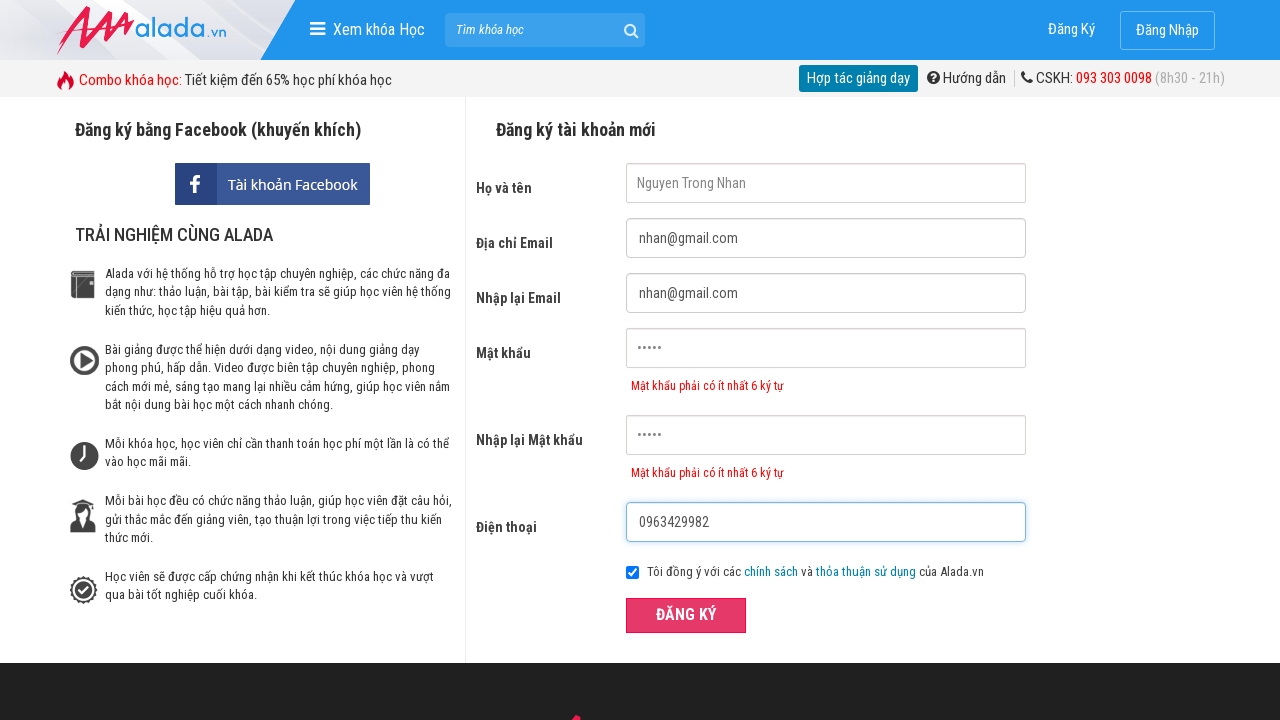

Password error message appeared
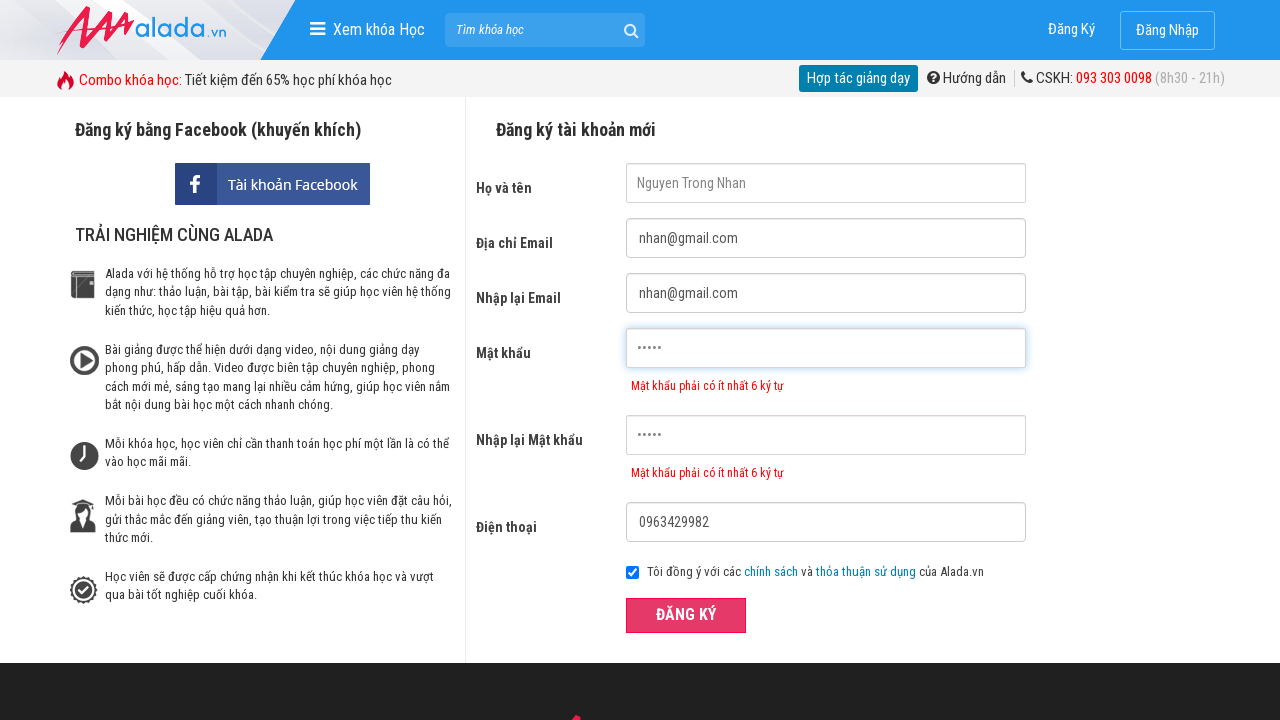

Verified password error message: 'Mật khẩu phải có ít nhất 6 ký tự'
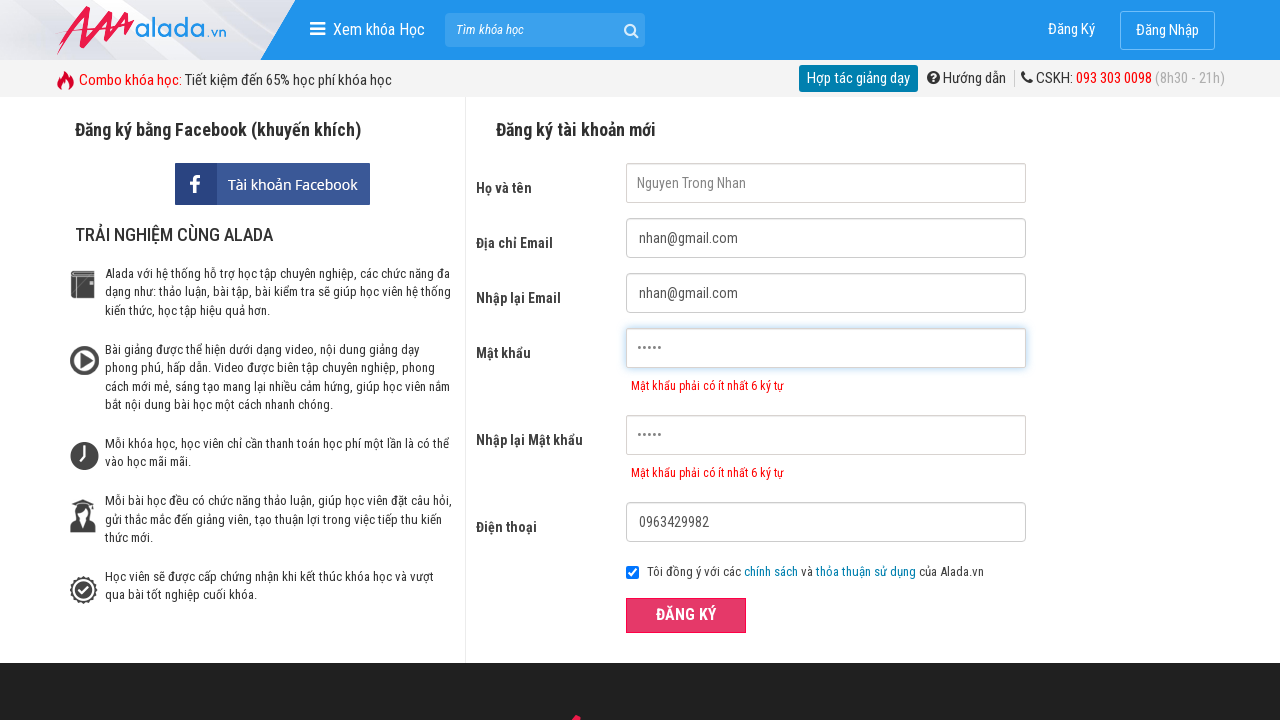

Verified confirm password error message: 'Mật khẩu phải có ít nhất 6 ký tự'
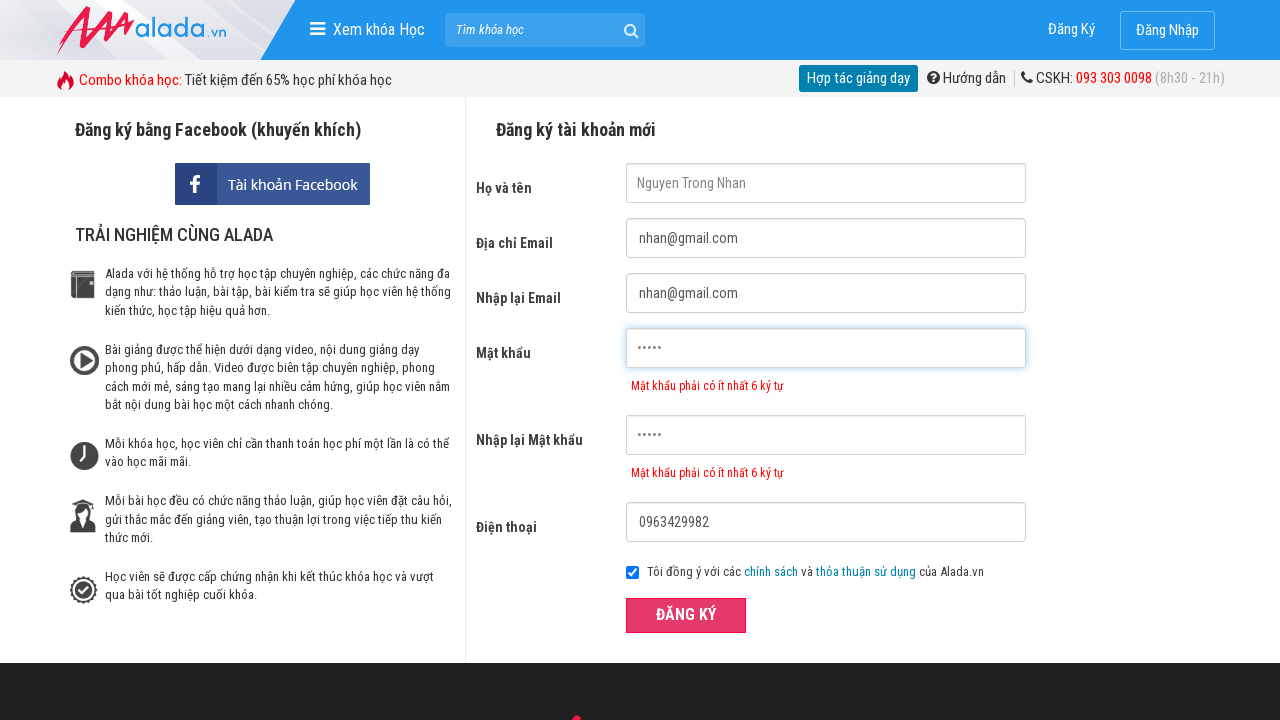

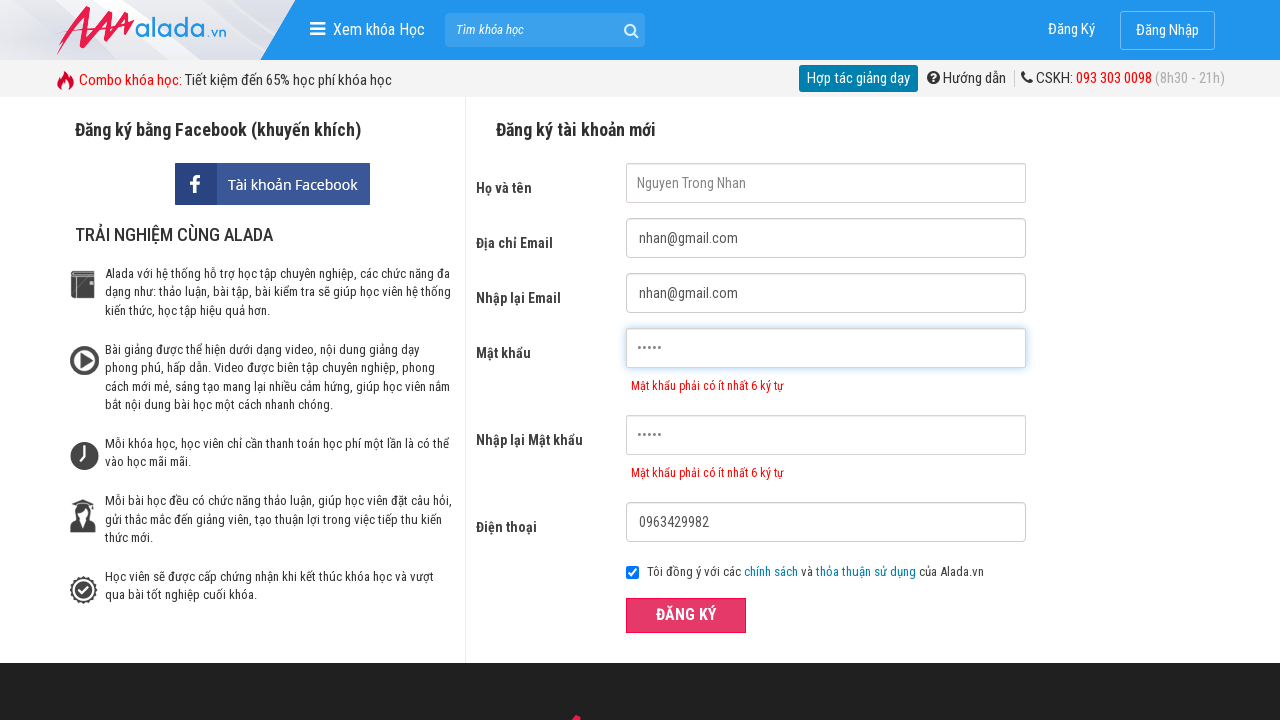